Tests clicking a button after waiting with time.sleep and verifying success message

Starting URL: http://suninjuly.github.io/wait1.html

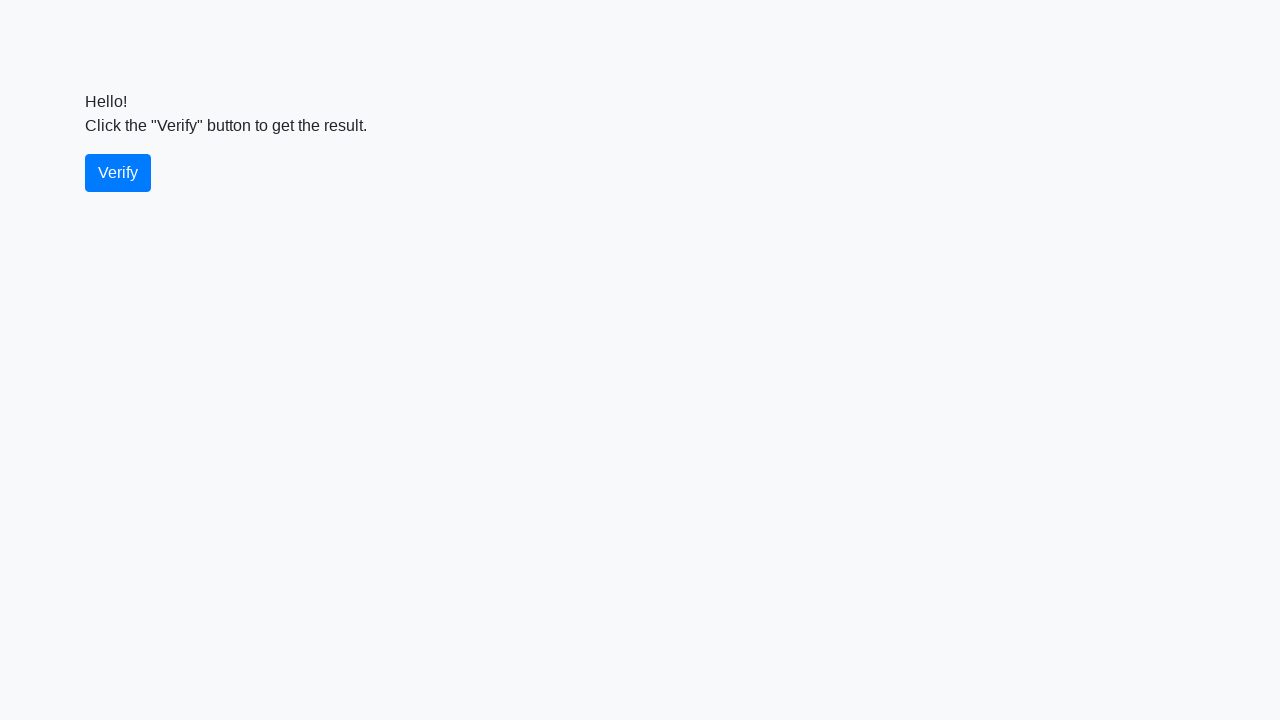

Navigated to wait1.html test page
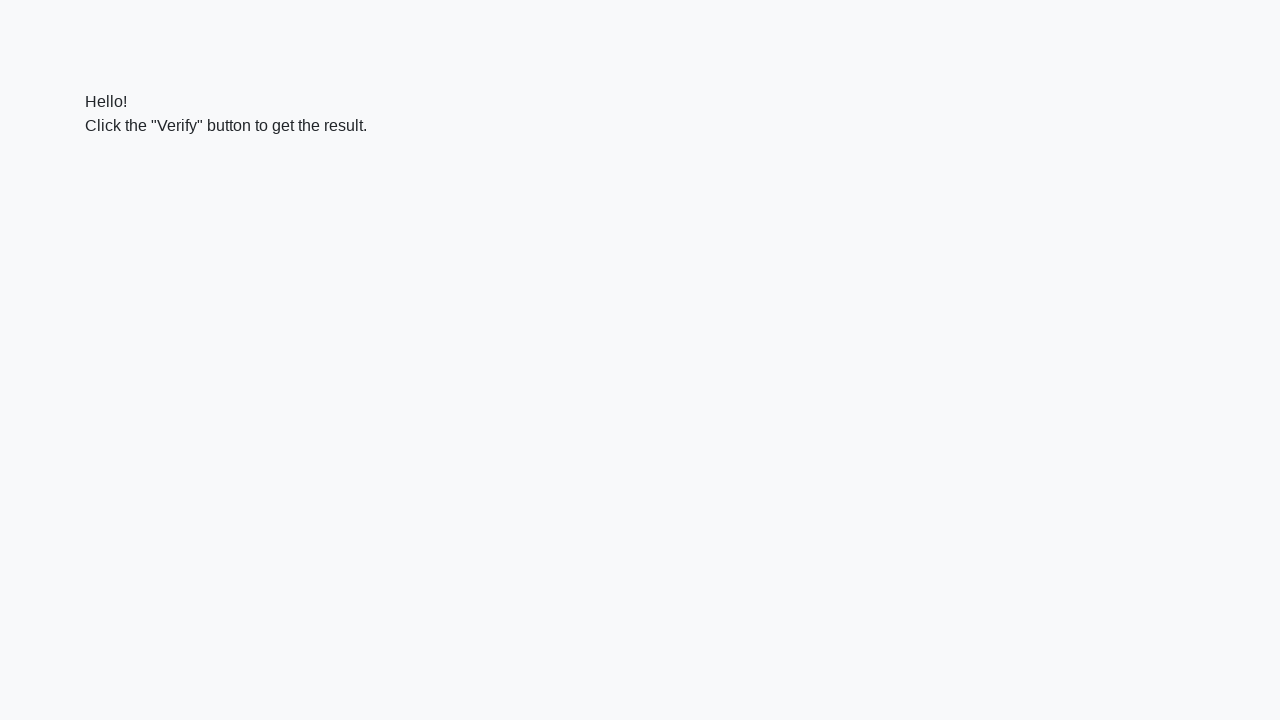

Waited 1 second with time.sleep
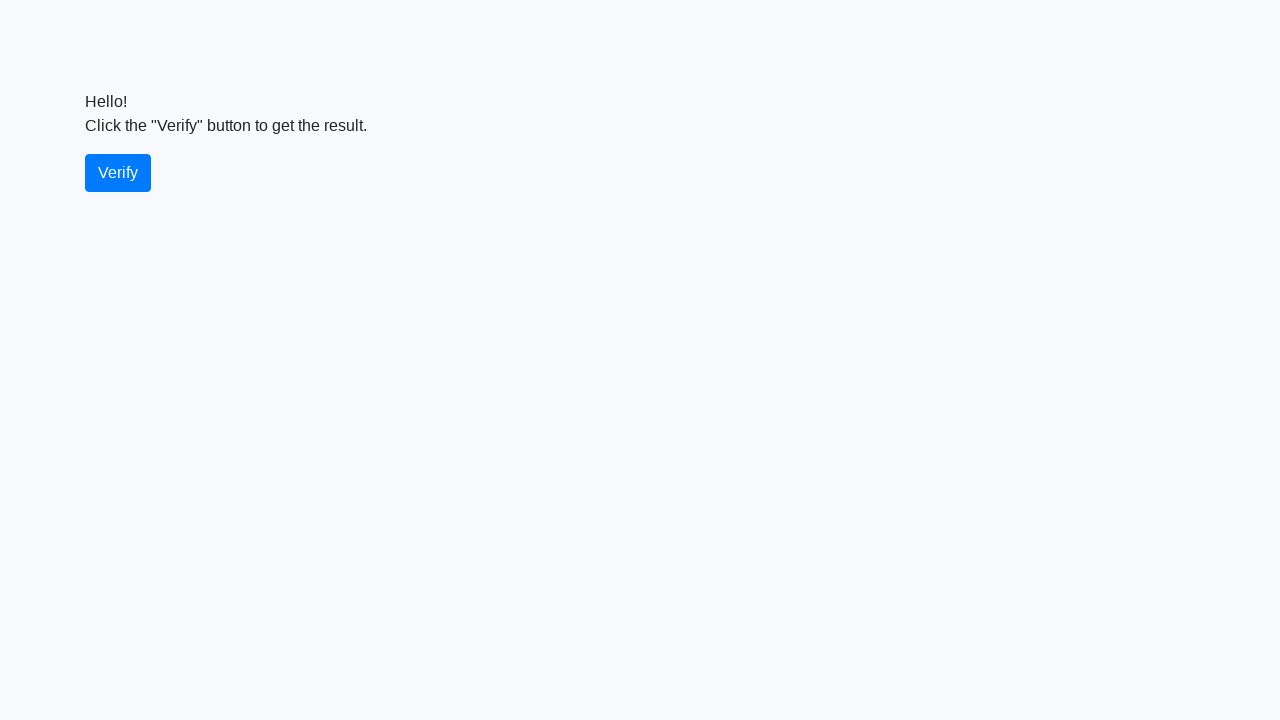

Clicked the verify button at (118, 173) on #verify
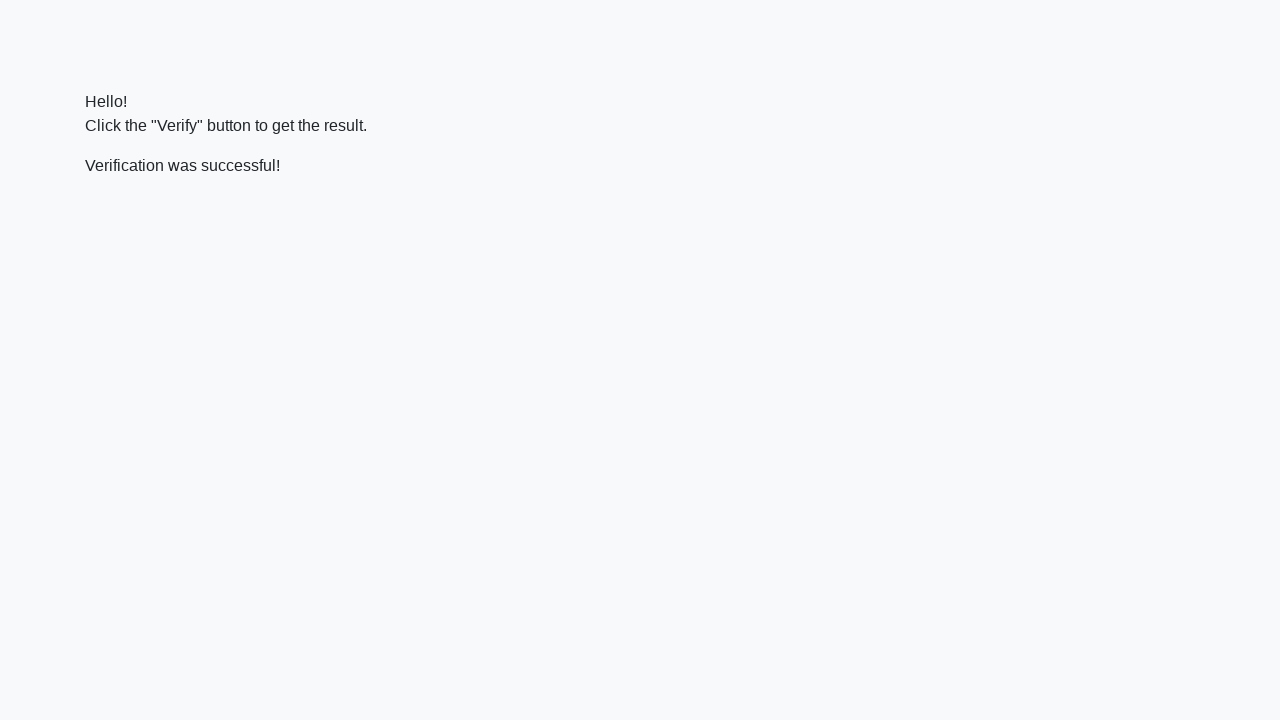

Success message appeared
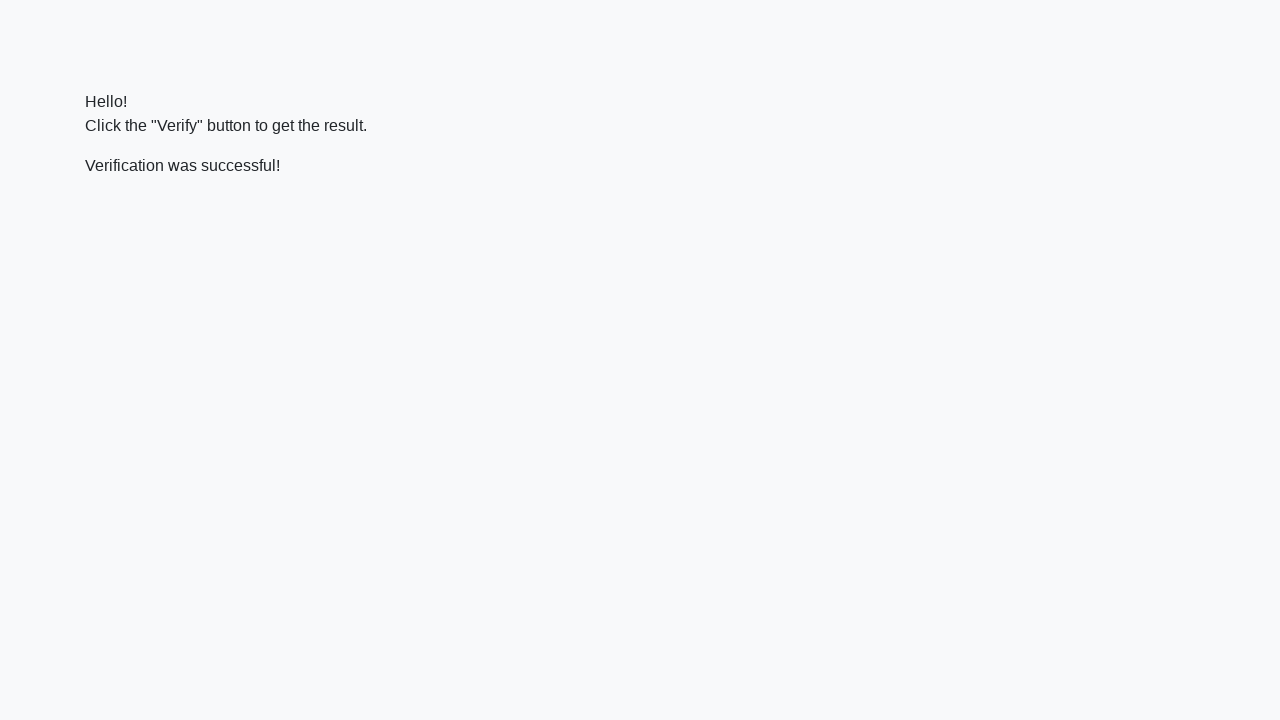

Located success message element
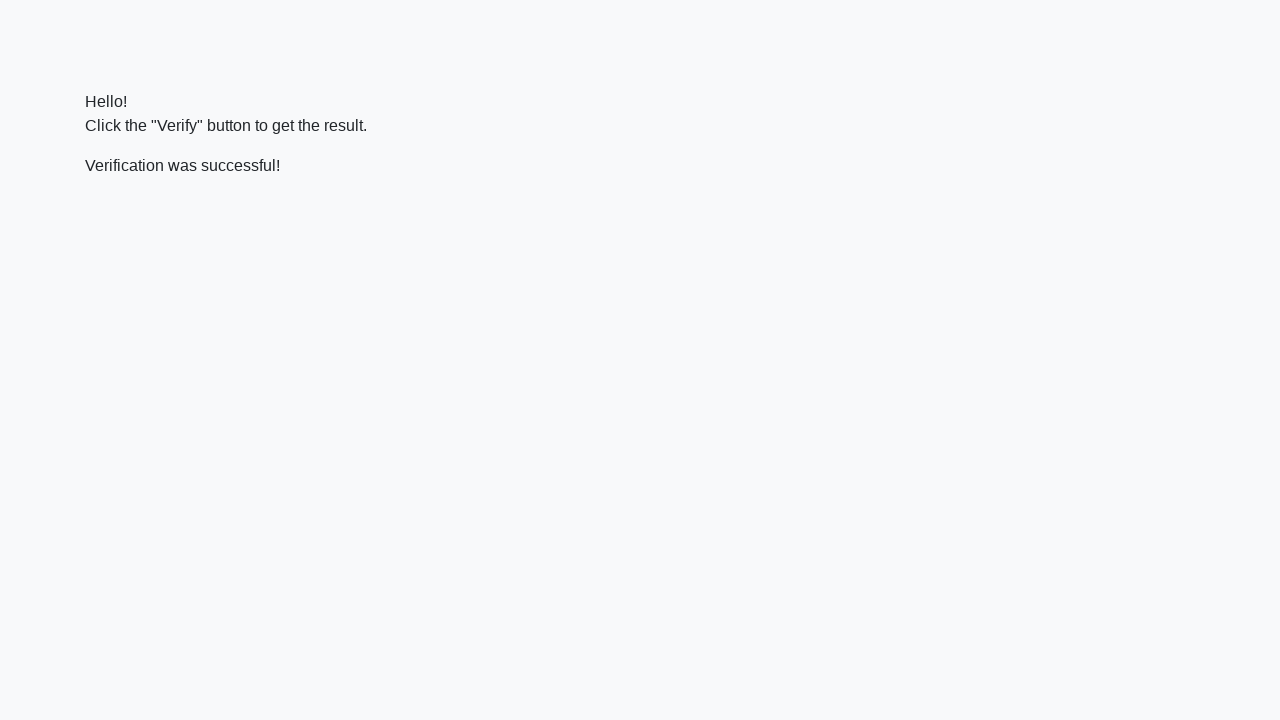

Verified 'successful' text is in the message
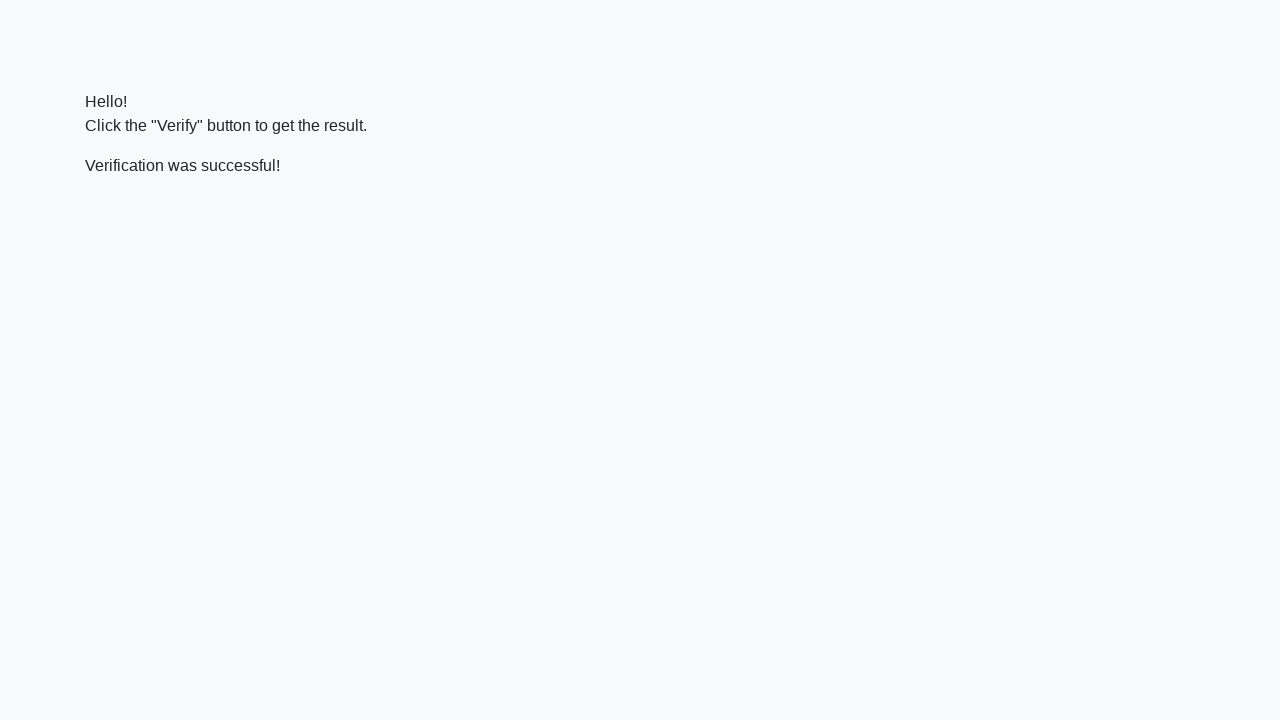

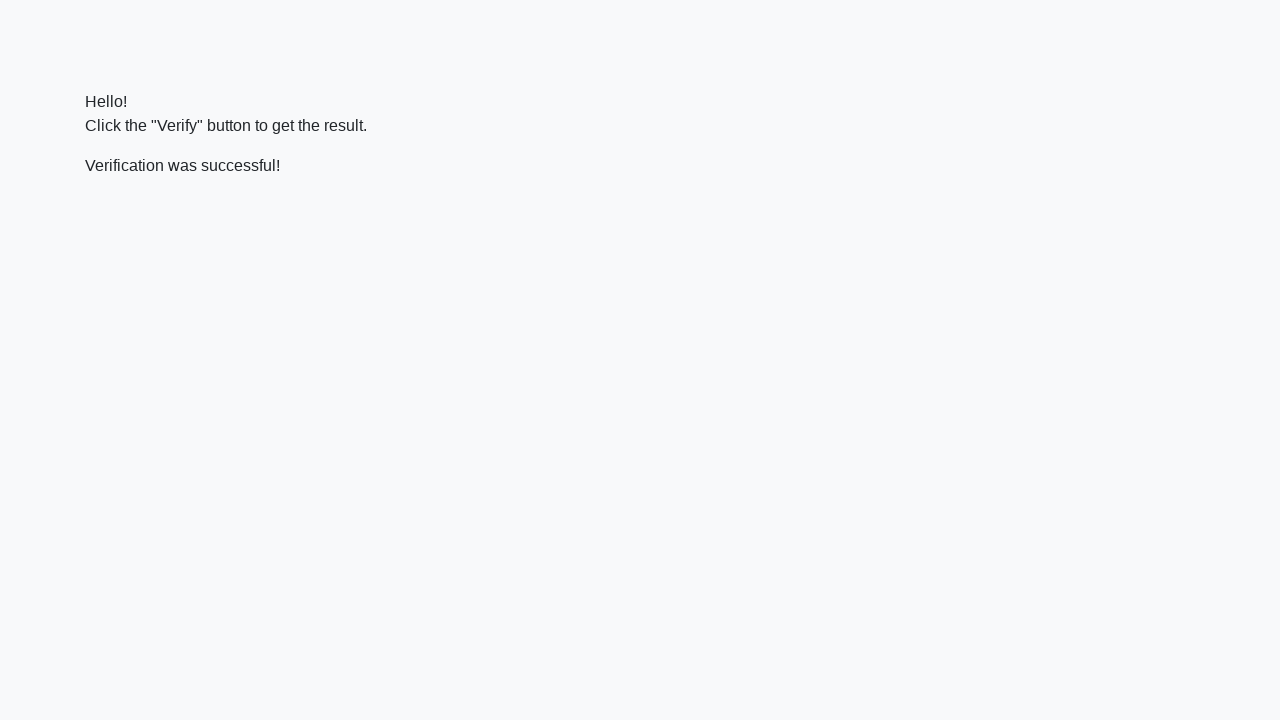